Tests adding a new customer by opening the Add Customer form, filling in first name, last name, and post code fields, then submitting and verifying the customer appears in the customers table.

Starting URL: https://www.globalsqa.com/angularJs-protractor/BankingProject/#/manager

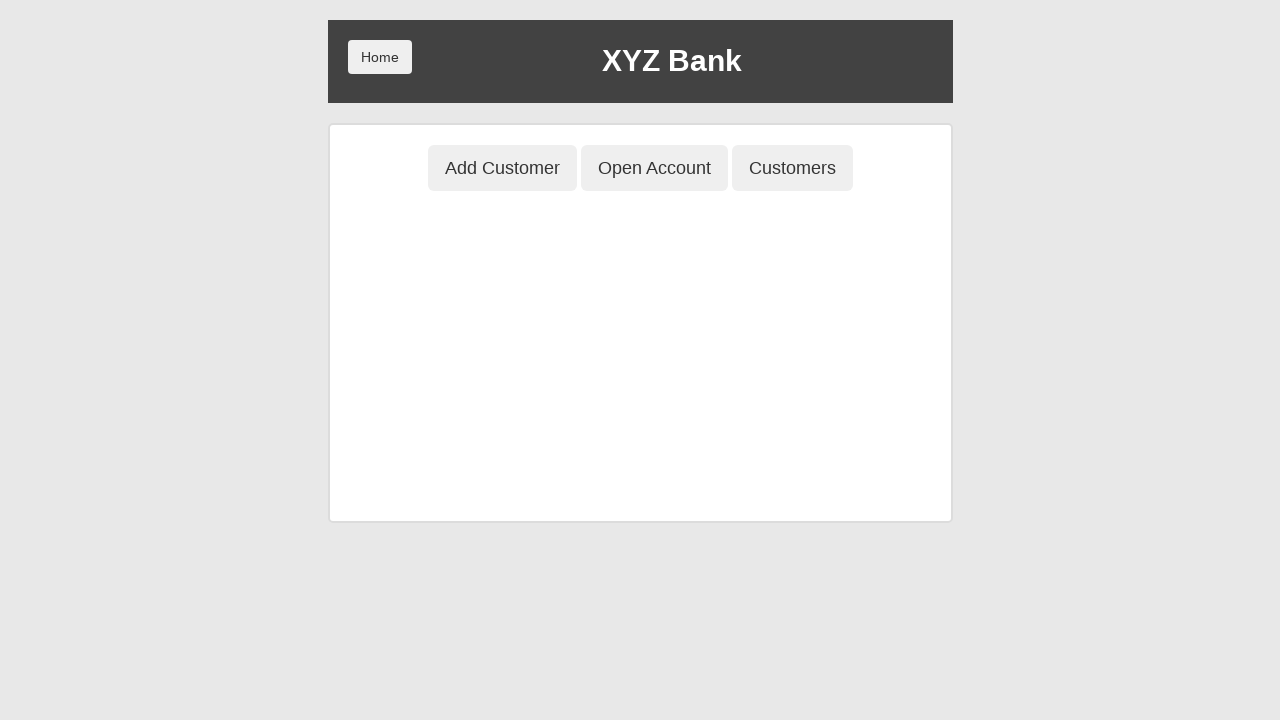

Clicked 'Add Customer' button to open the form at (502, 168) on button[ng-class='btnClass1']
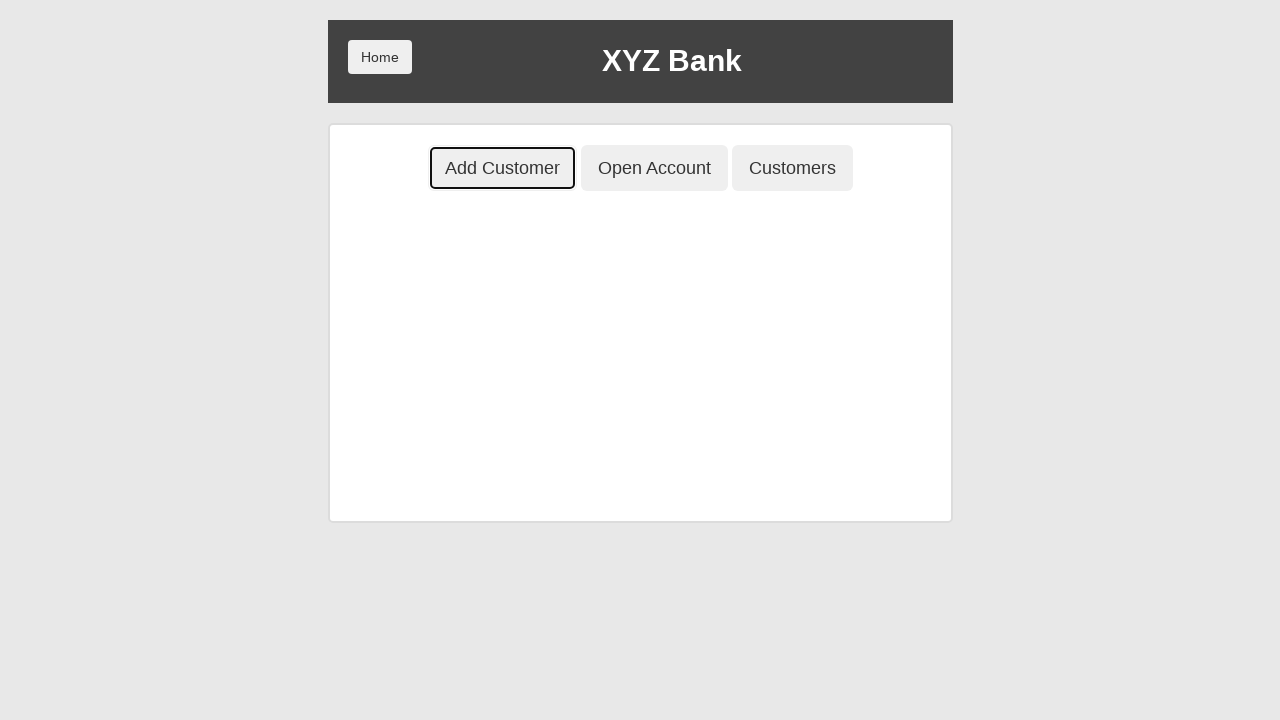

Add Customer form loaded and first name field is visible
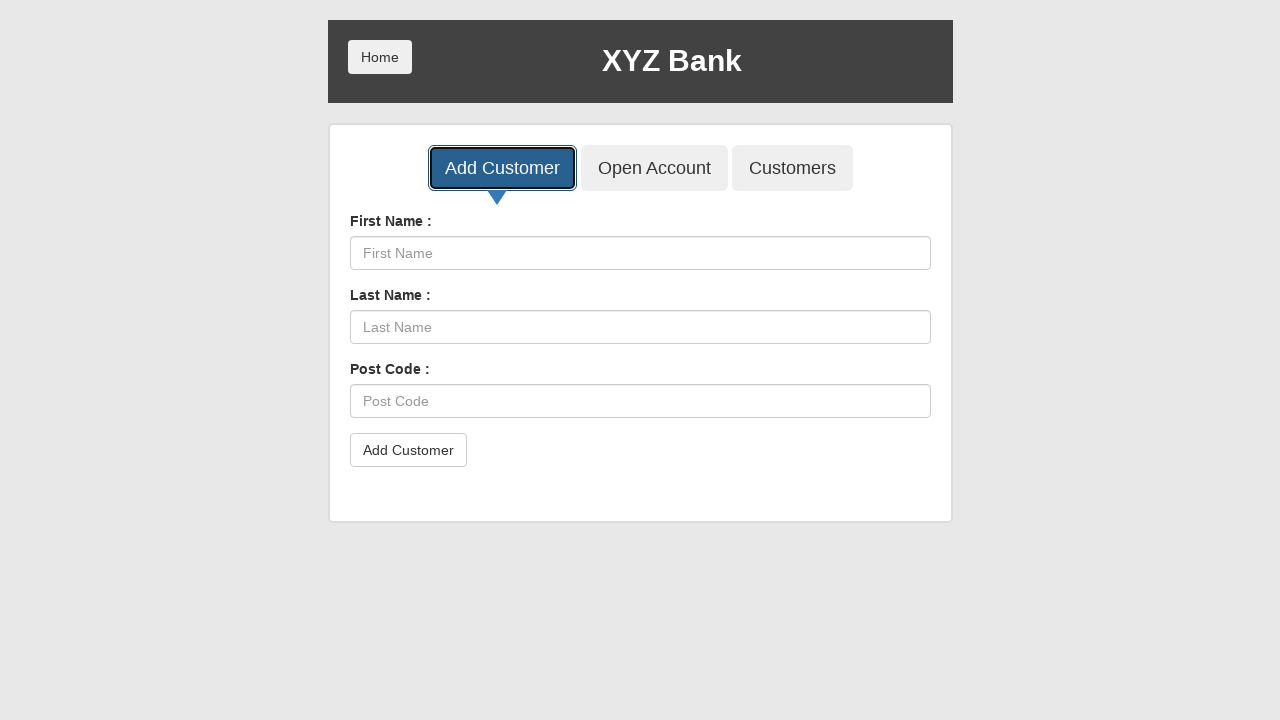

Filled first name field with 'JohnE725' on input[ng-model='fName']
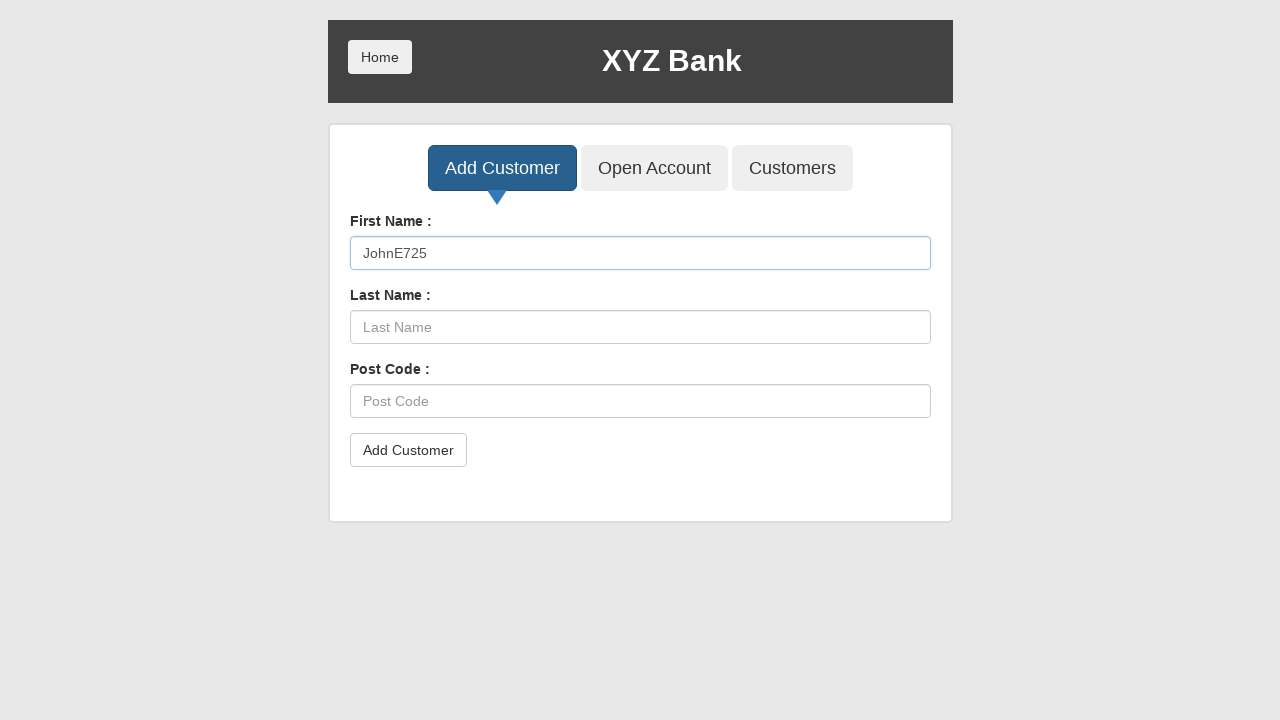

Filled last name field with 'Smith' on input[ng-model='lName']
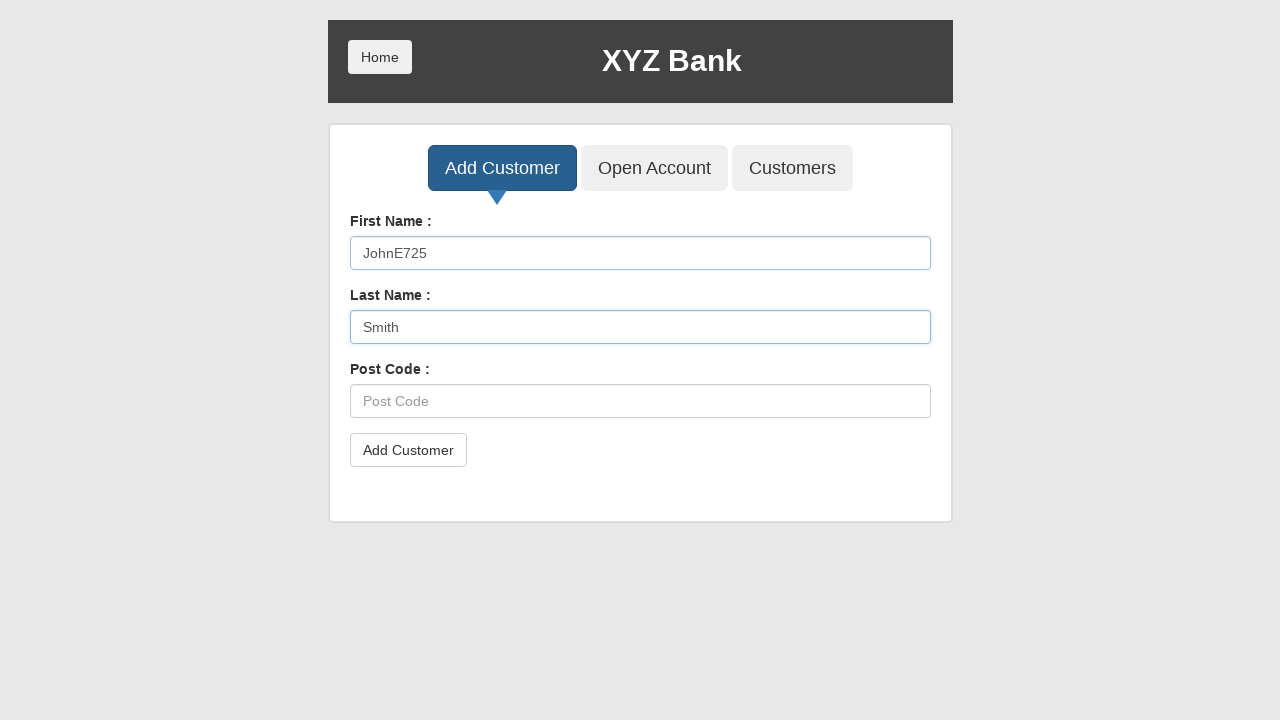

Filled post code field with 'E725JB' on input[ng-model='postCd']
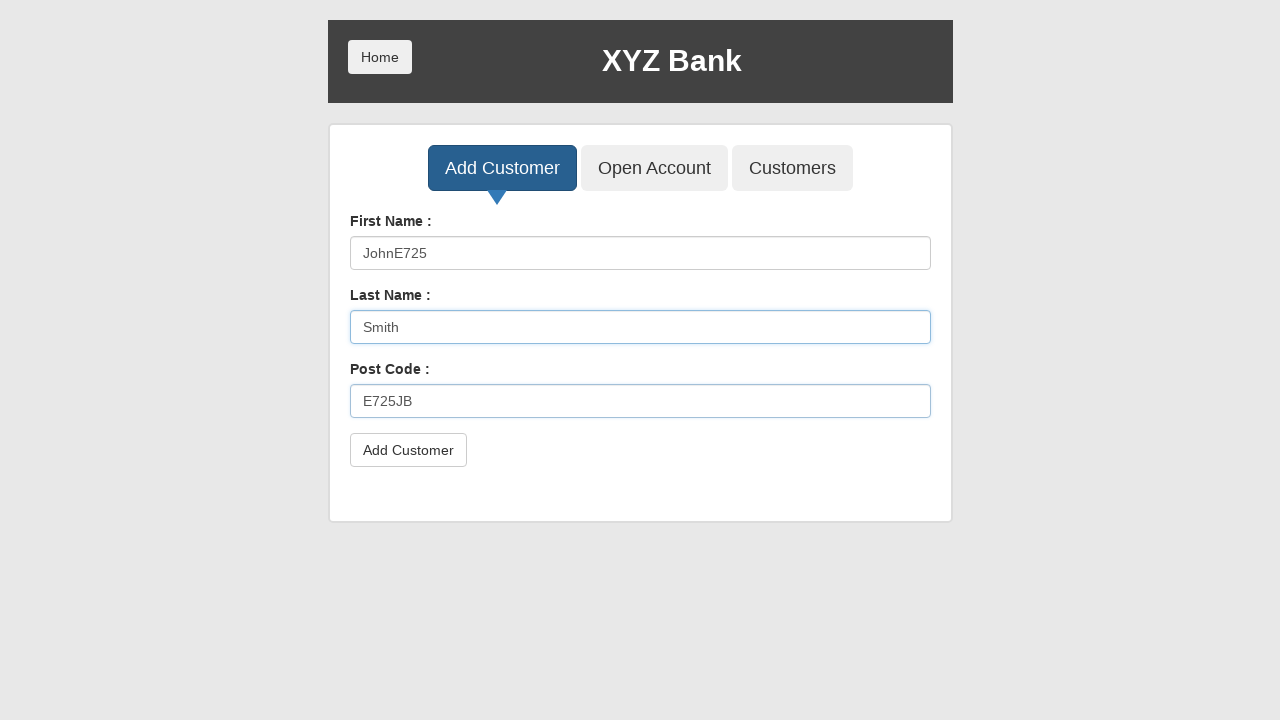

Clicked Add Customer submit button at (408, 450) on button[type='submit']
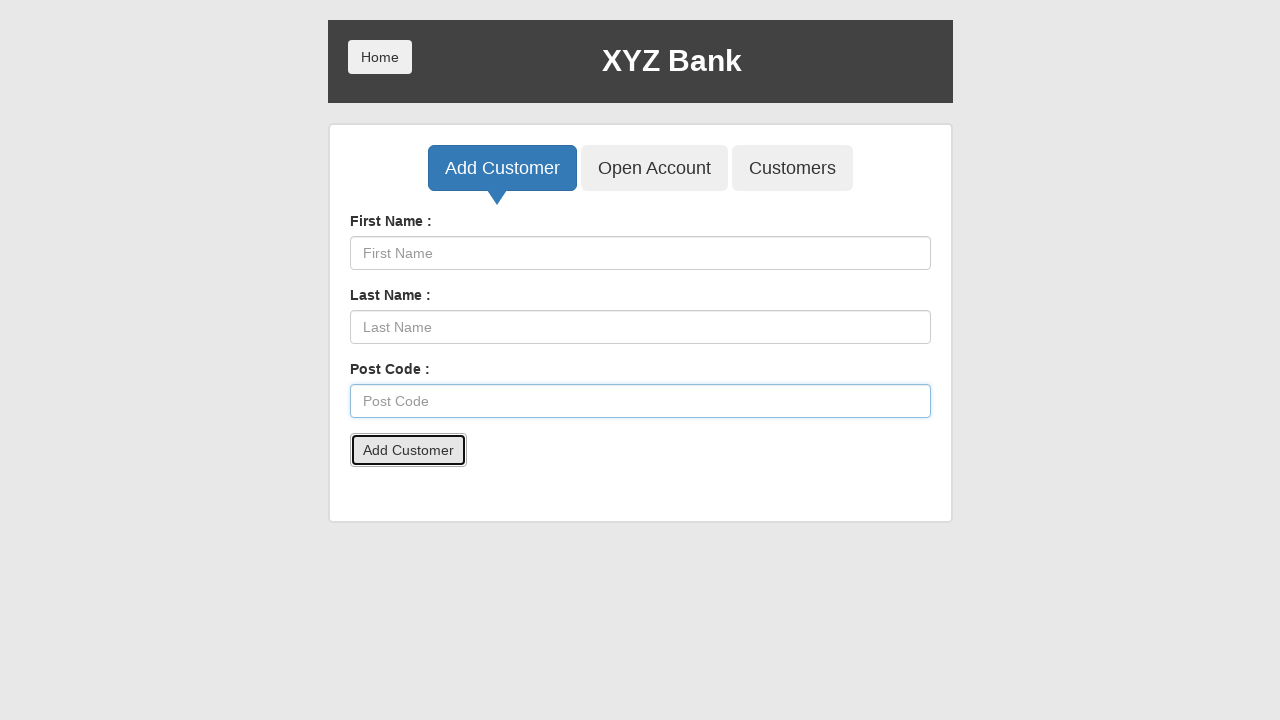

Alert dialog accepted
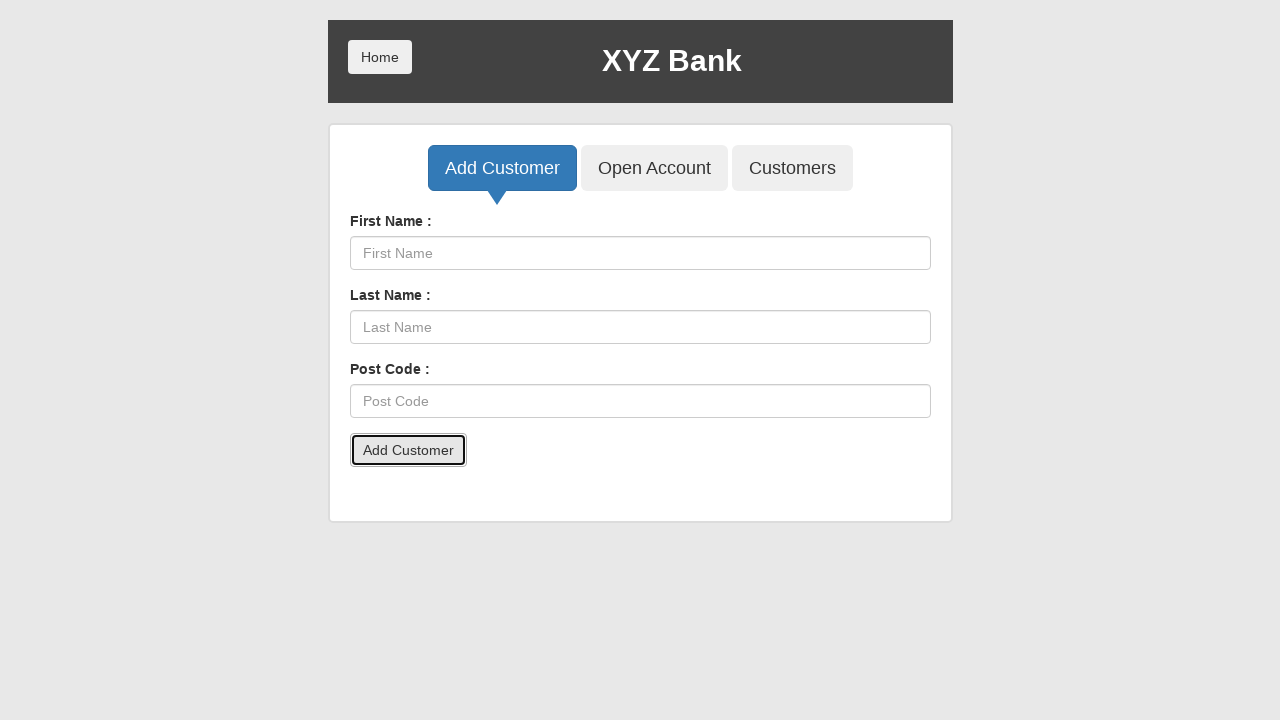

Clicked button to navigate to Customers list at (792, 168) on button[ng-class='btnClass3']
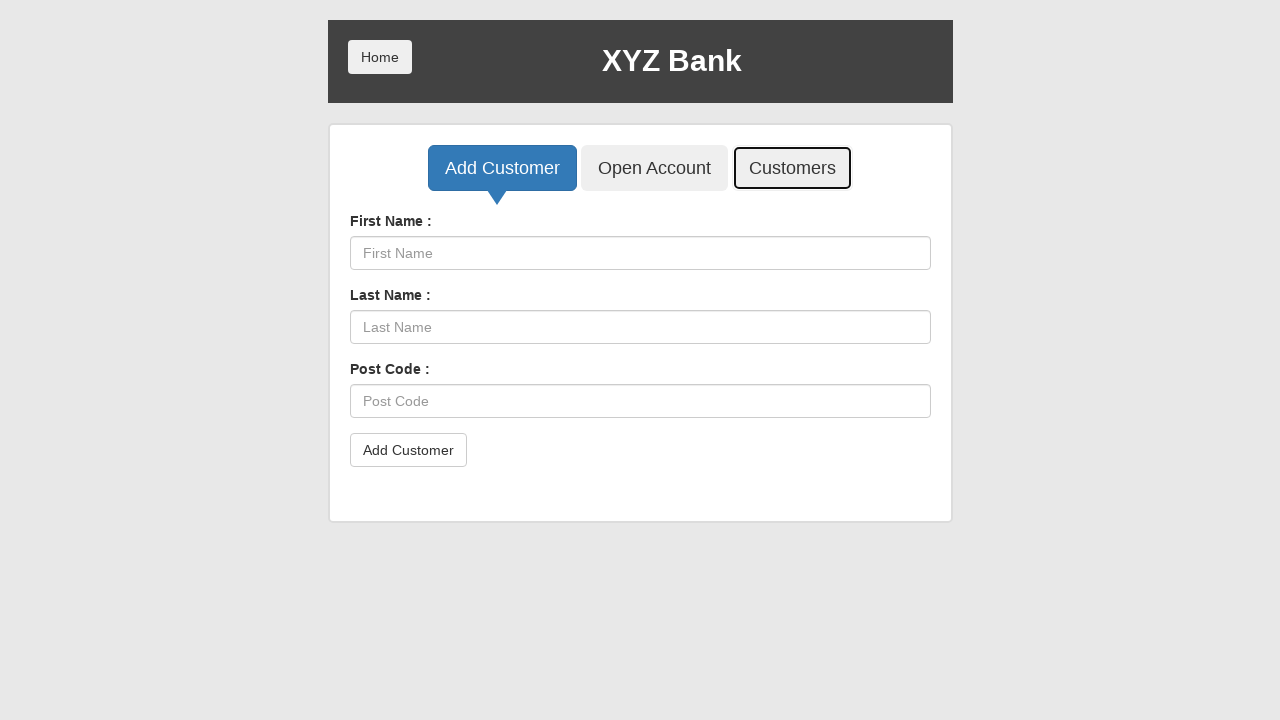

Customers table loaded and is visible
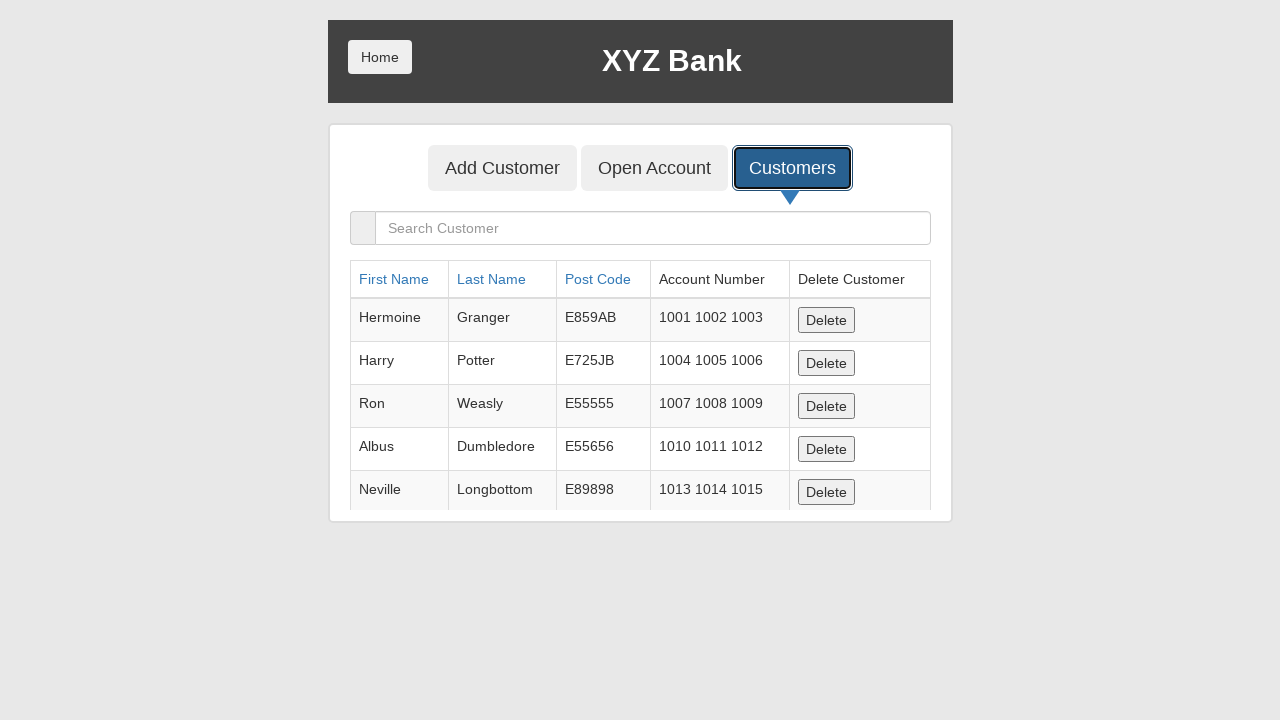

Filled search field with customer first name 'JohnE725' on input[ng-model='searchCustomer']
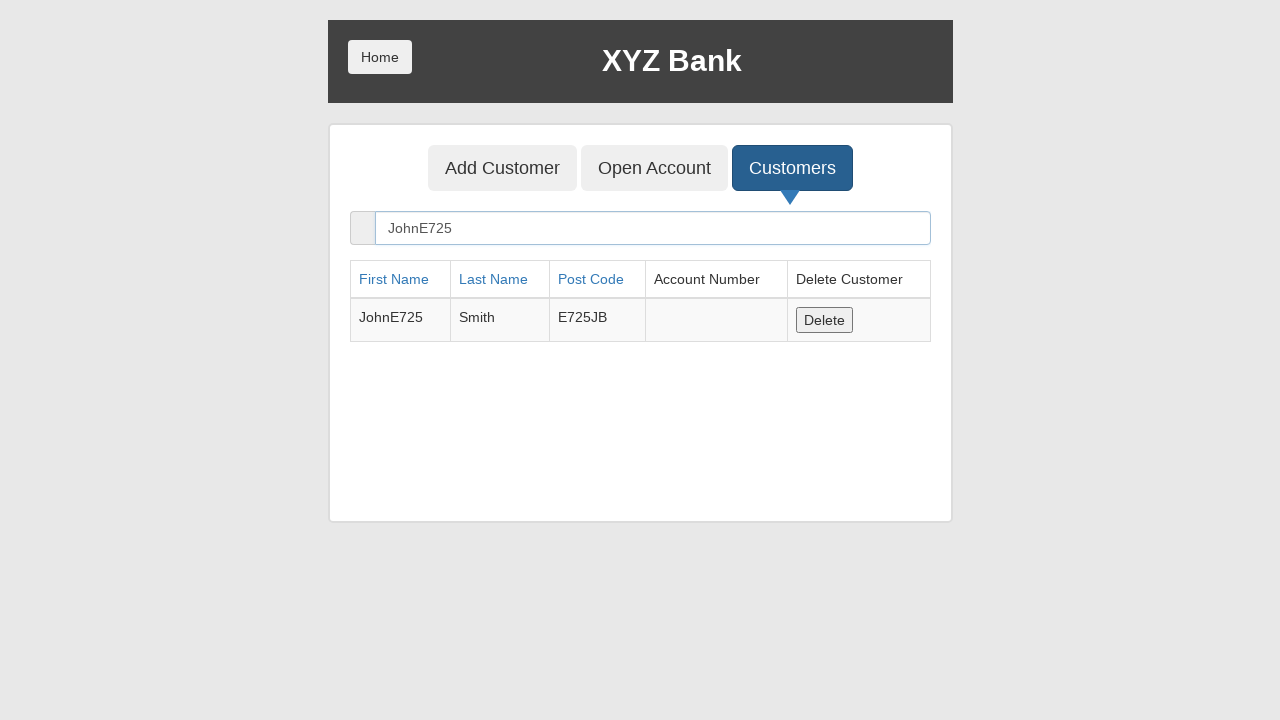

Verified customer 'JohnE725' appears in the customers table
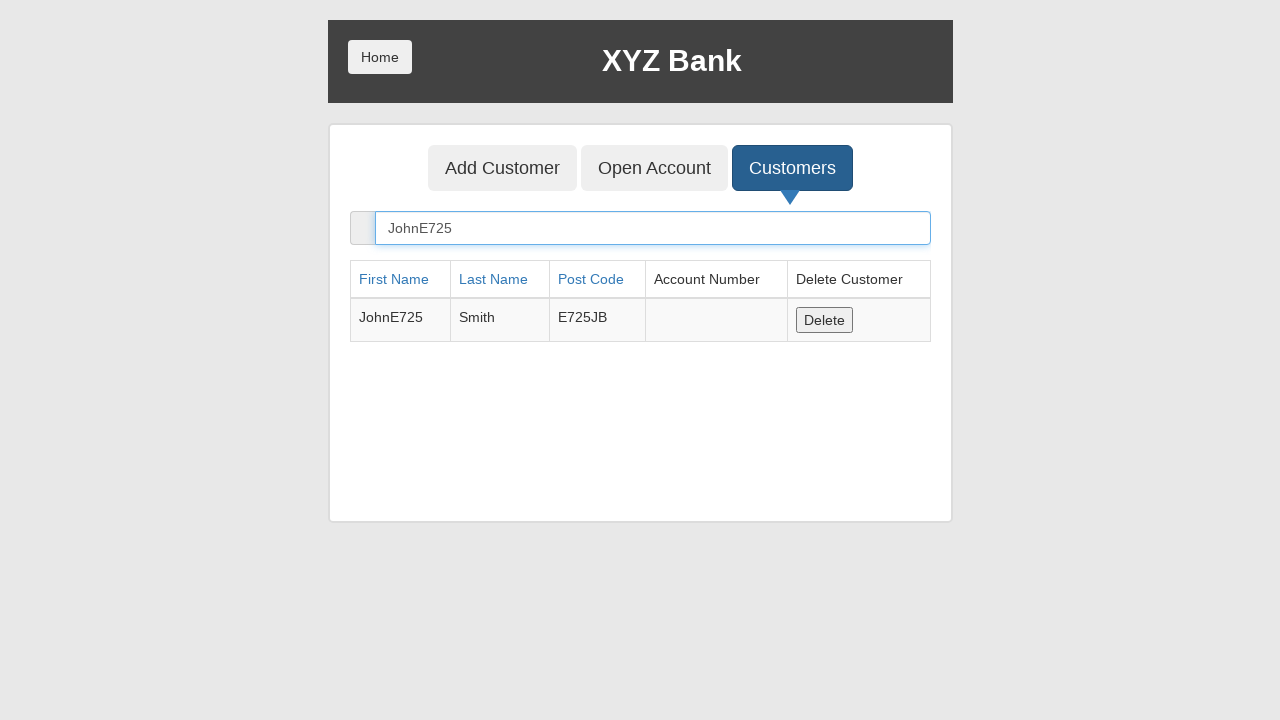

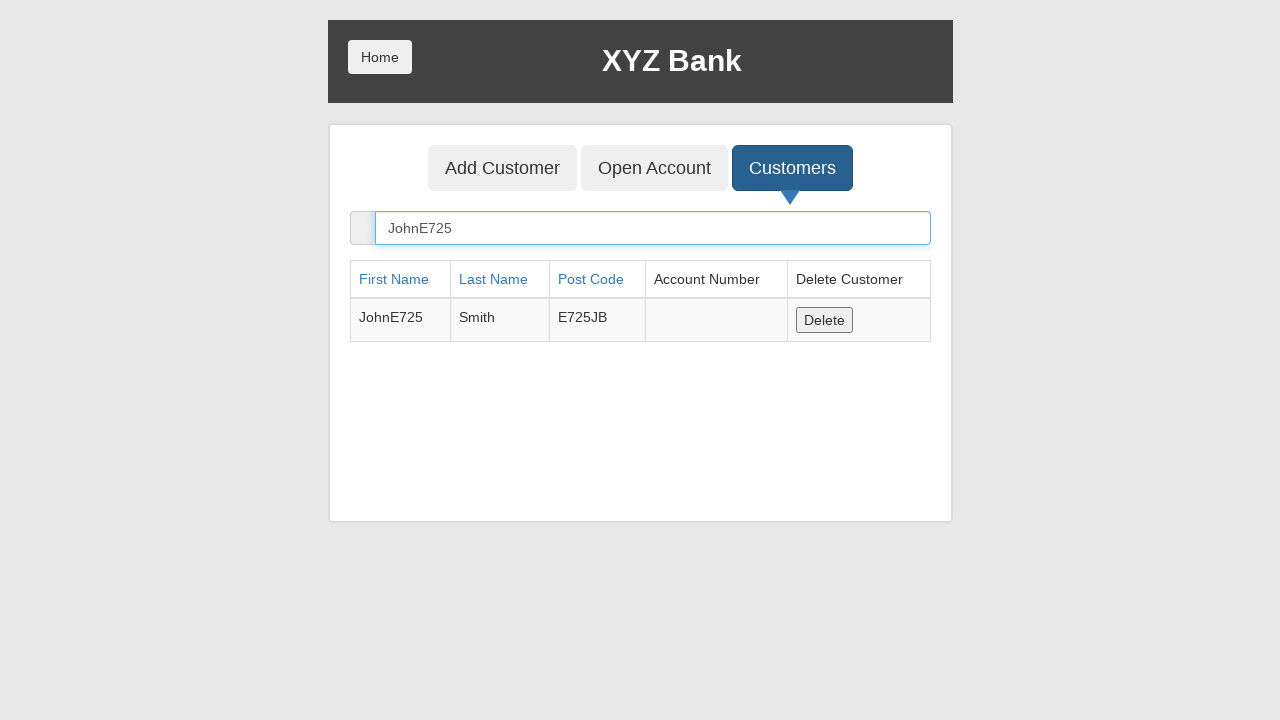